Tests a US disaster map application by loading the page, clicking the scan button to load disaster data, testing layer toggle controls for weather events, earthquakes, and wildfires, clicking on map markers to test popups, and navigating to different map views of California, Alaska, and Eastern US.

Starting URL: https://franzenjb.github.io/disaster-signal-tracker/usmap.html

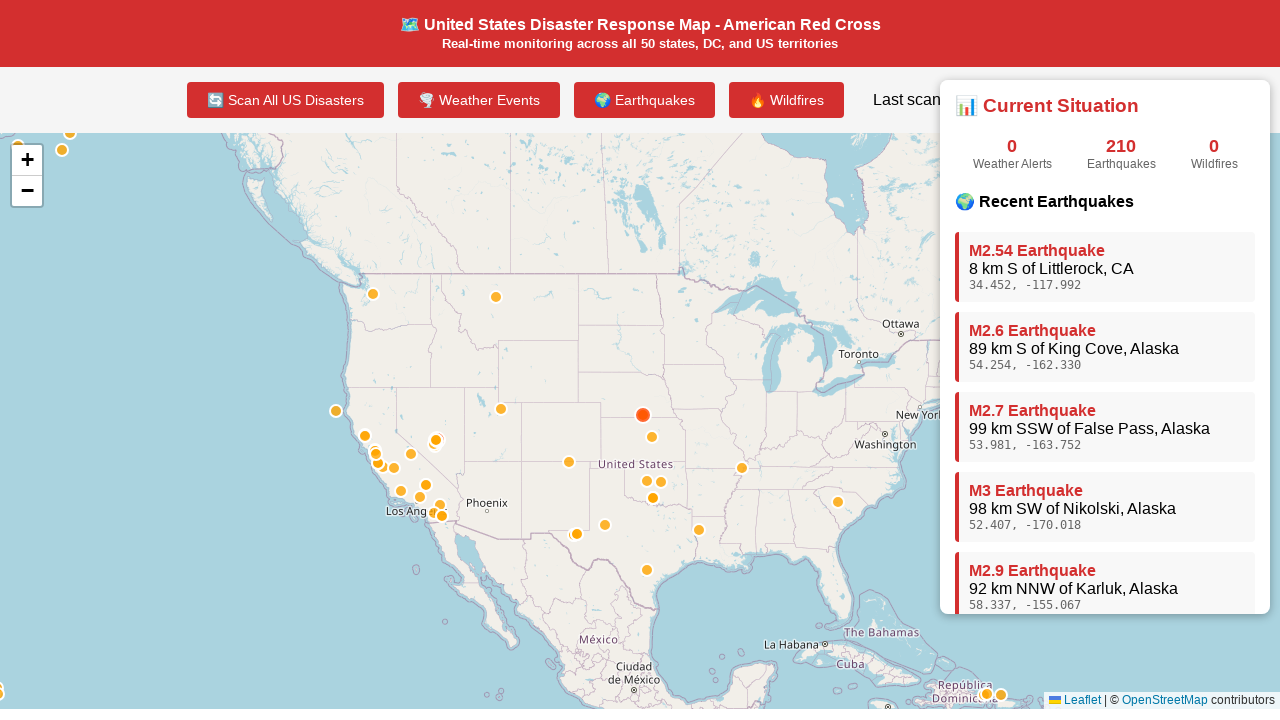

Map container loaded
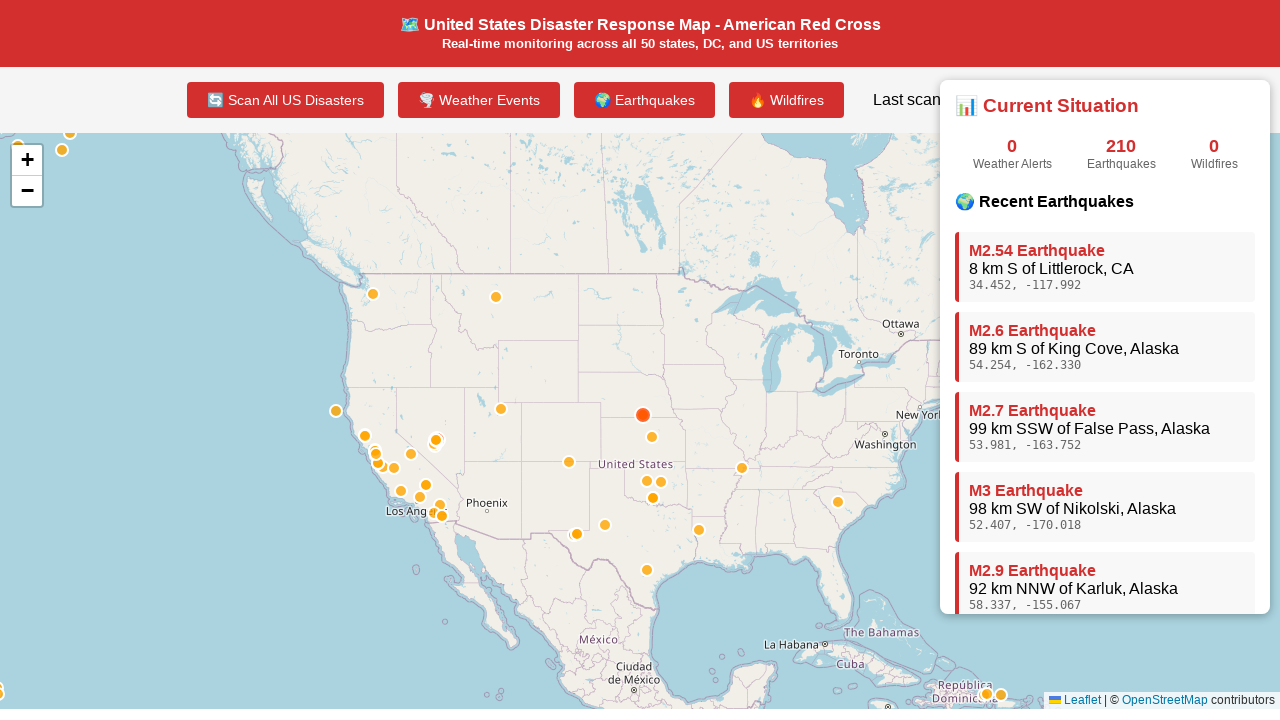

Waited for dynamic content to initialize
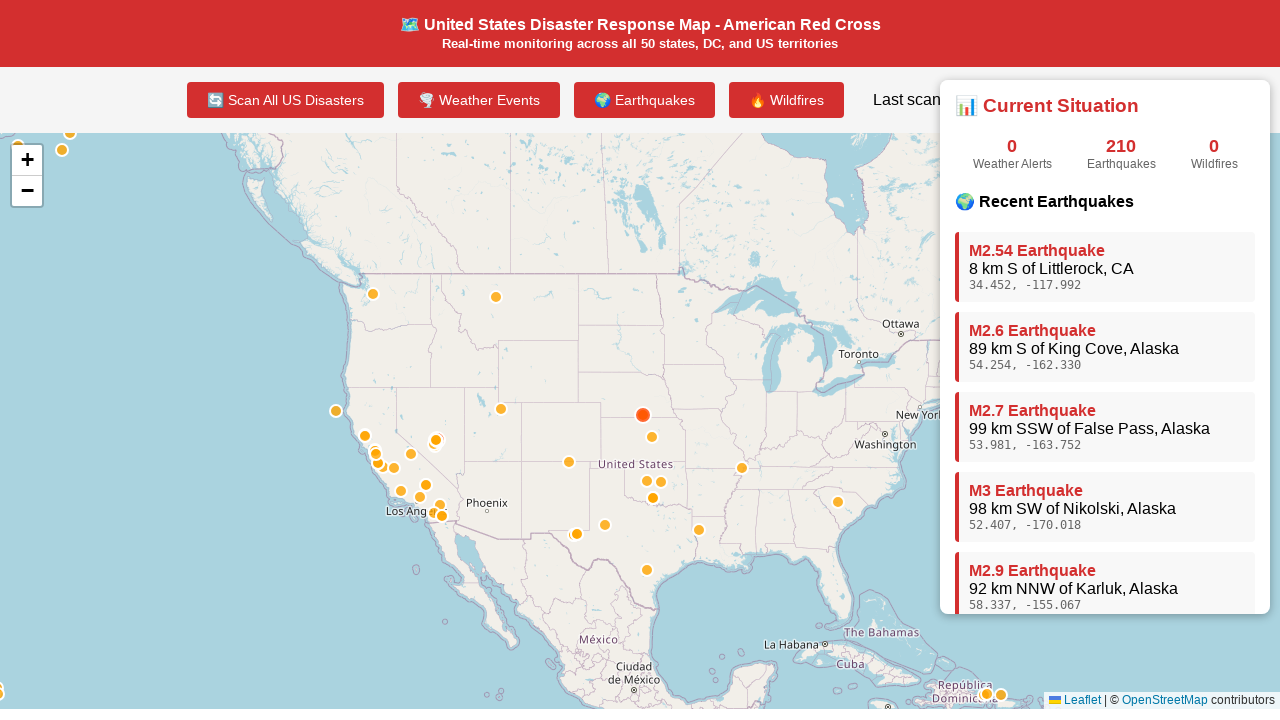

Located the Scan All US Disasters button
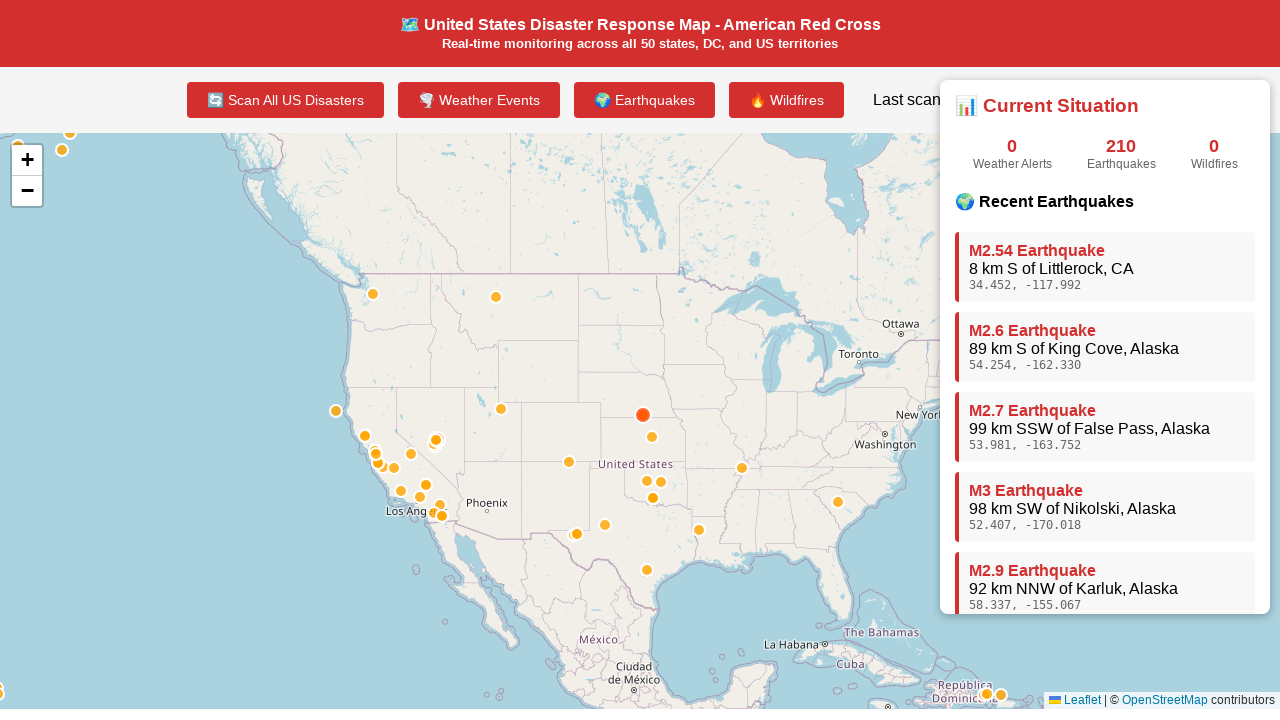

Clicked the Scan All US Disasters button to load disaster data at (285, 100) on button:has-text("Scan All US Disasters")
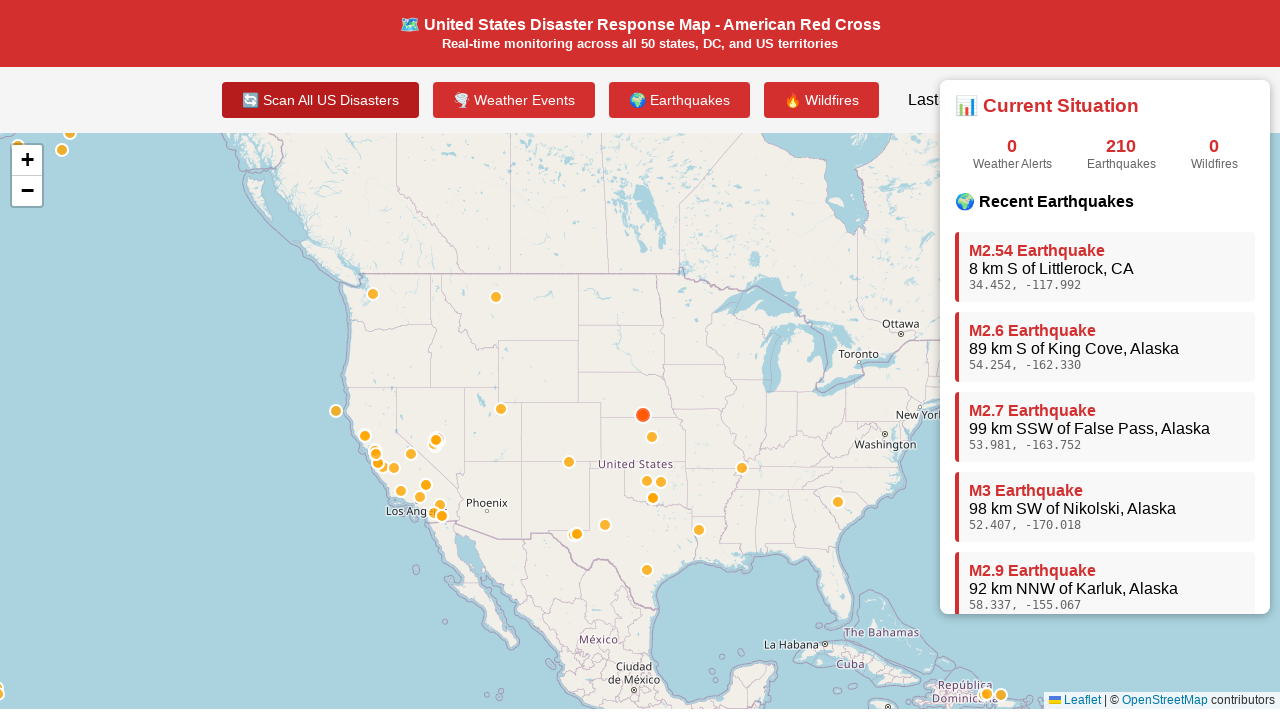

Waited for disaster data to load
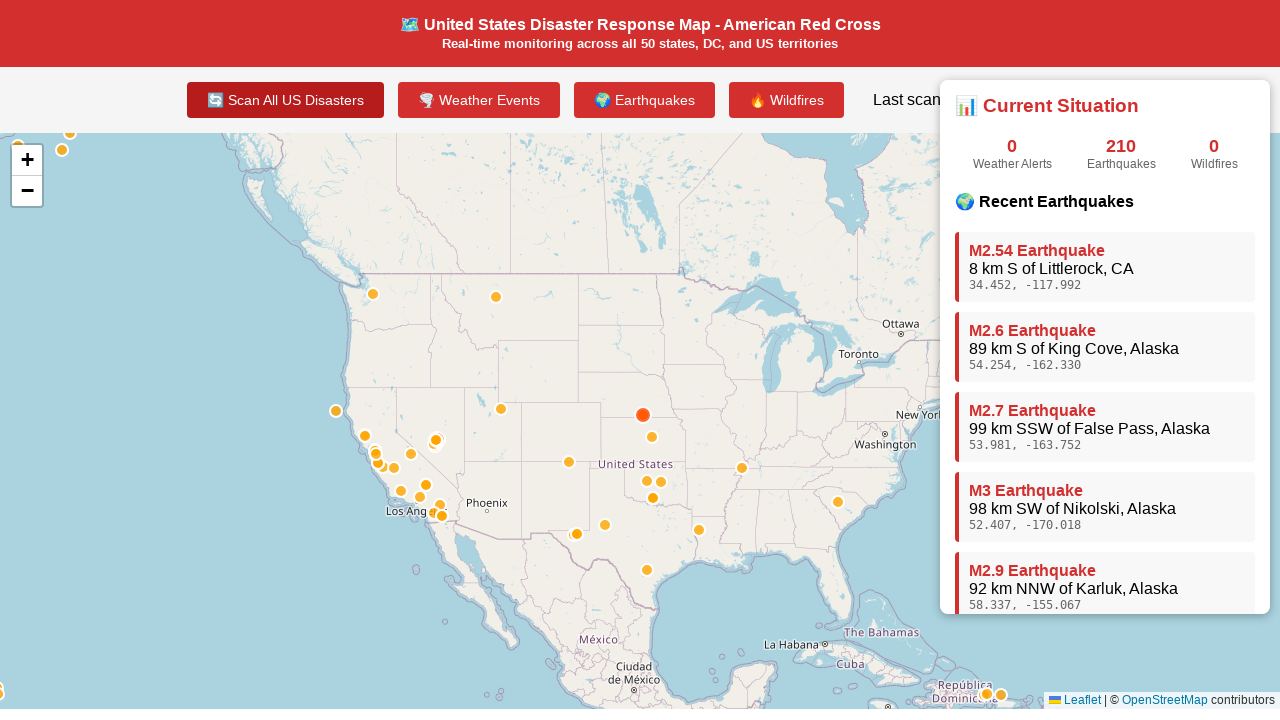

Toggled Weather Events layer at (478, 100) on button:has-text("Weather Events")
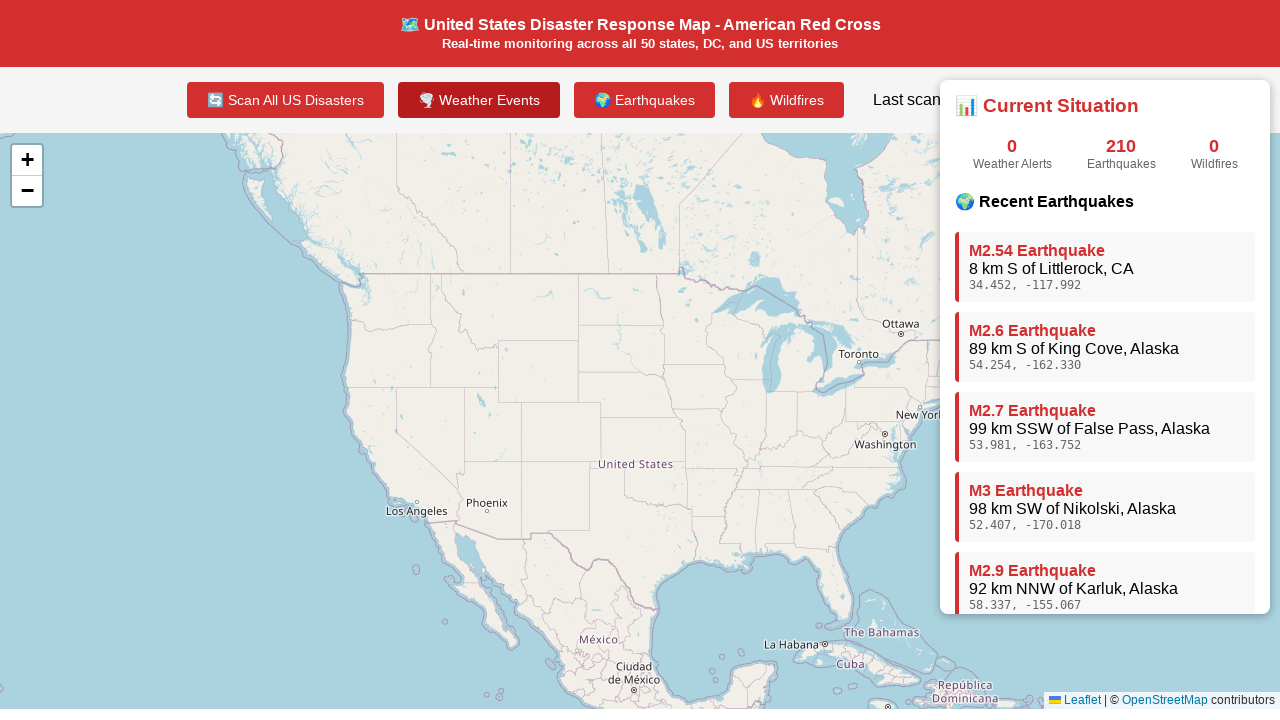

Waited after toggling Weather Events
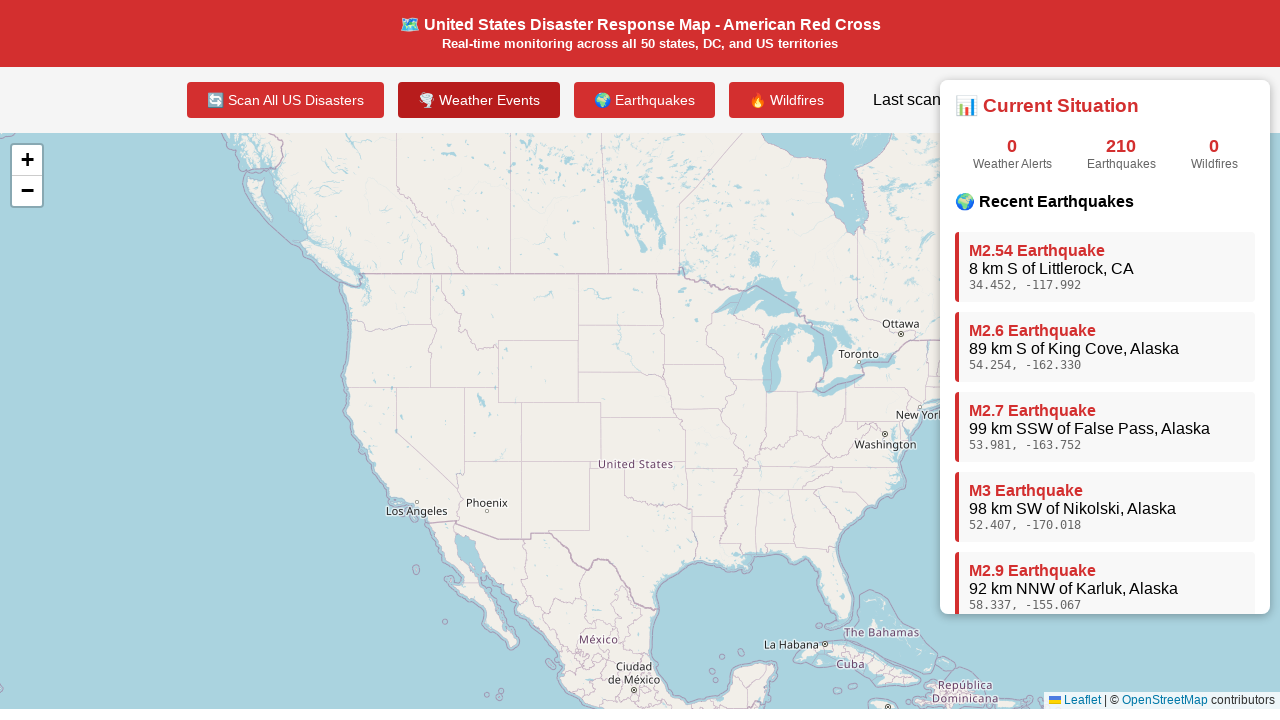

Toggled Earthquakes layer at (644, 100) on button:has-text("Earthquakes")
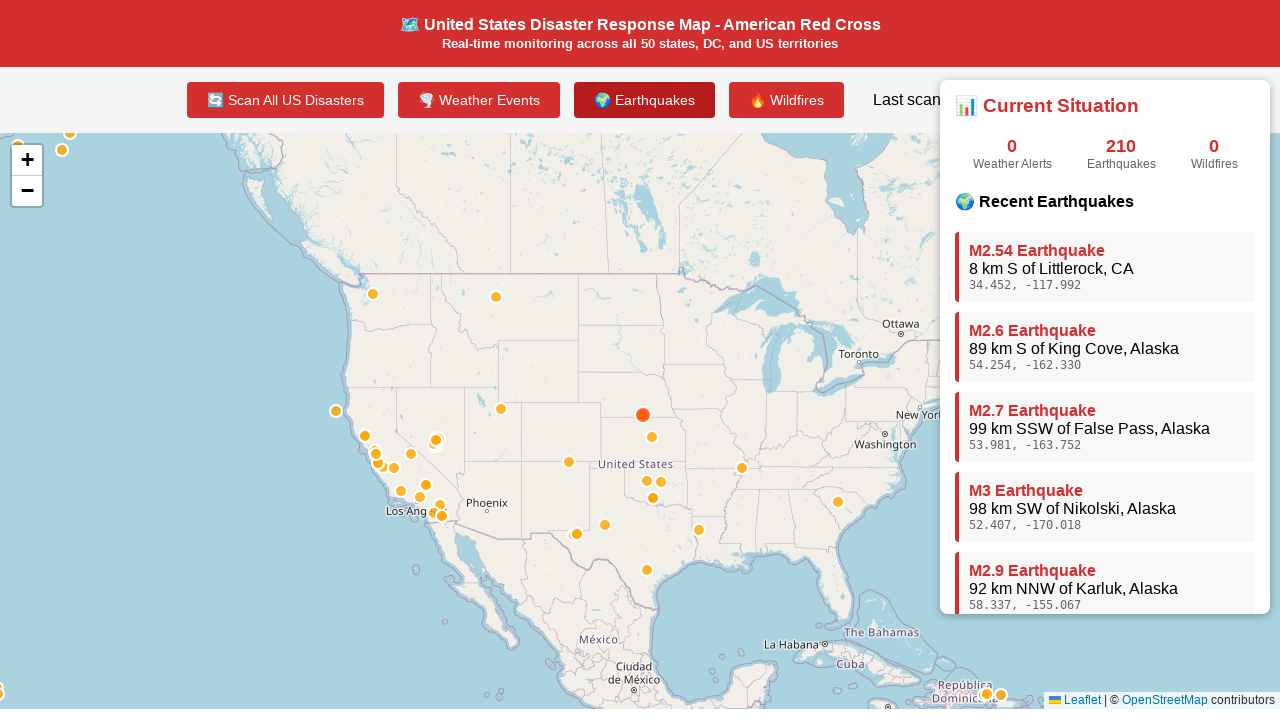

Waited after toggling Earthquakes
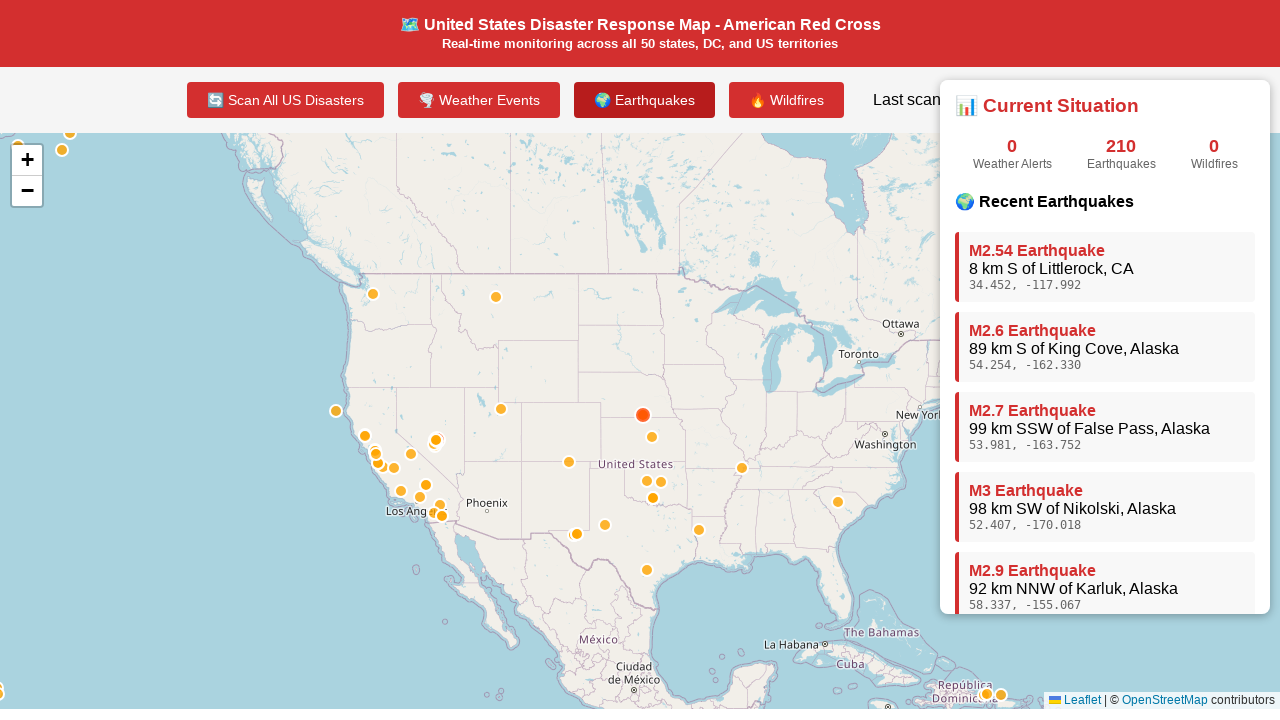

Toggled Wildfires layer at (786, 100) on button:has-text("Wildfires")
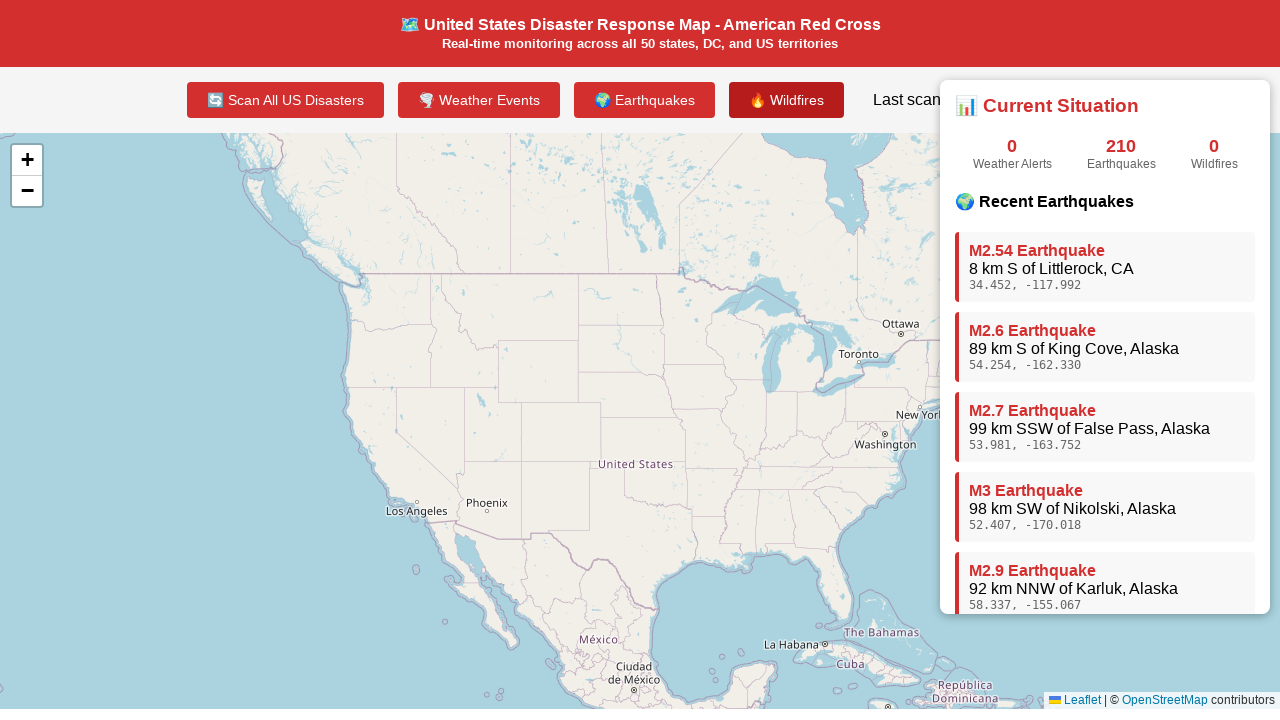

Waited after toggling Wildfires
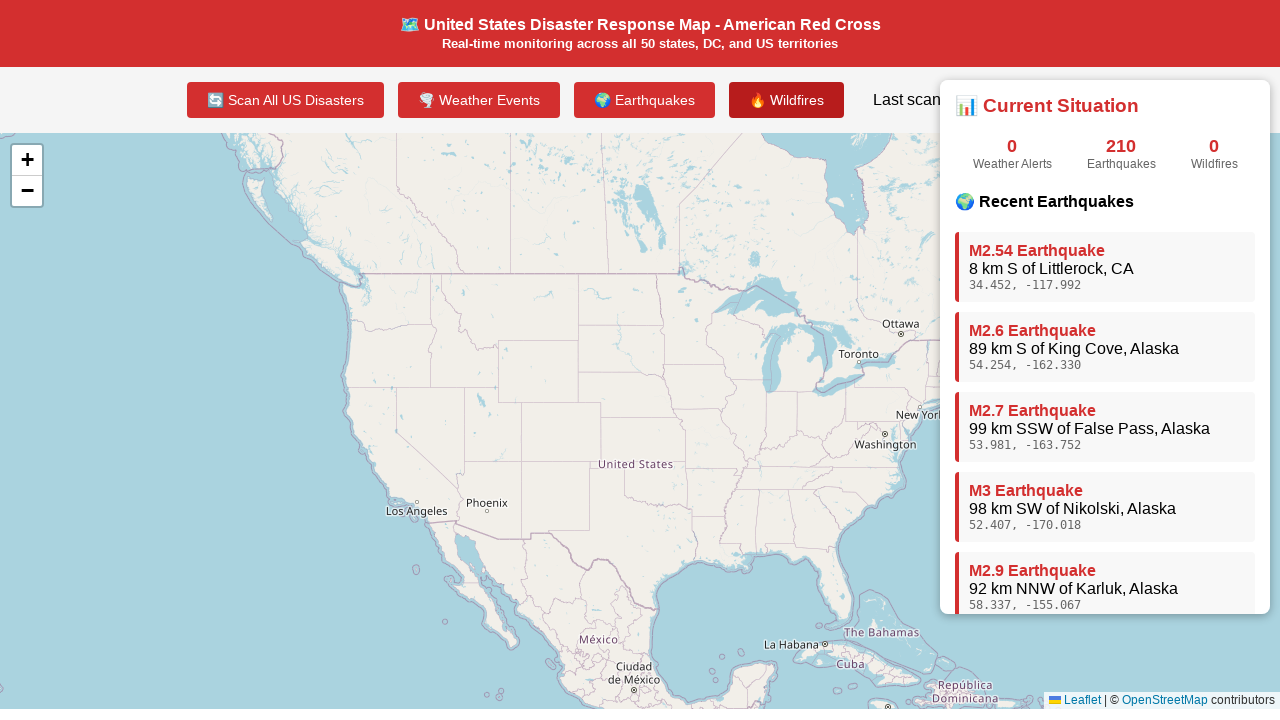

Counted 0 map markers
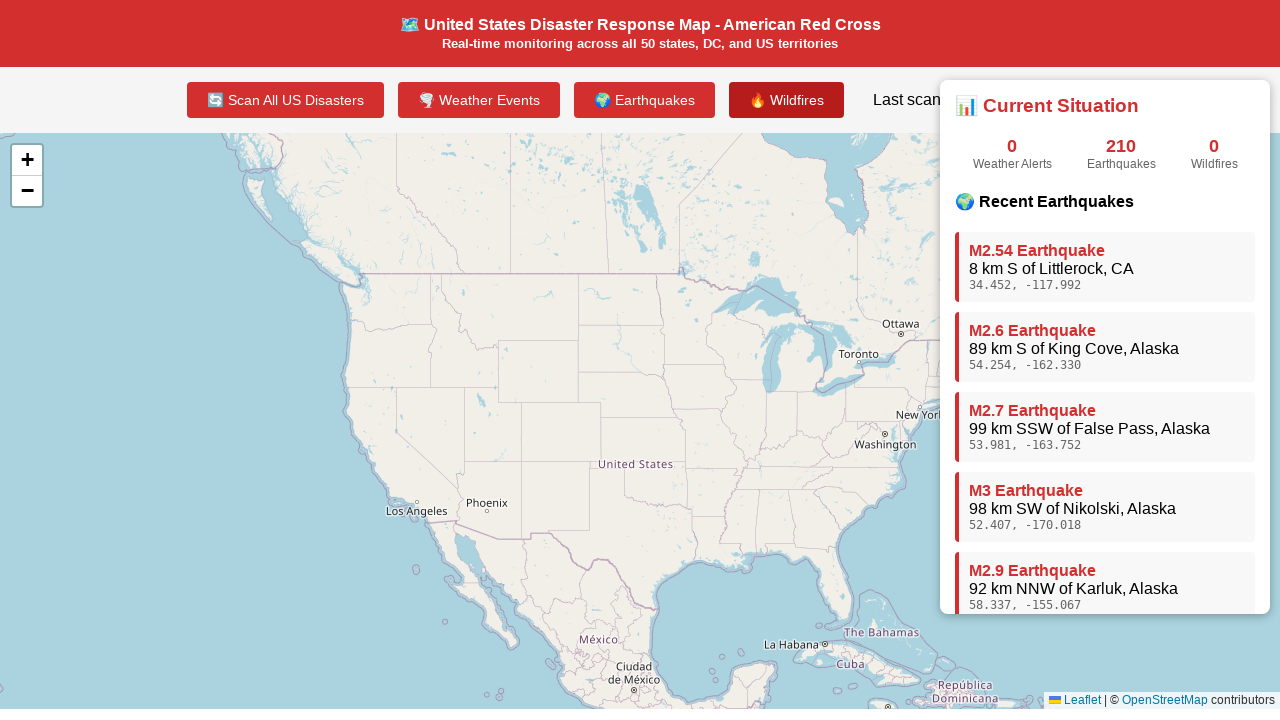

Navigated map to California view
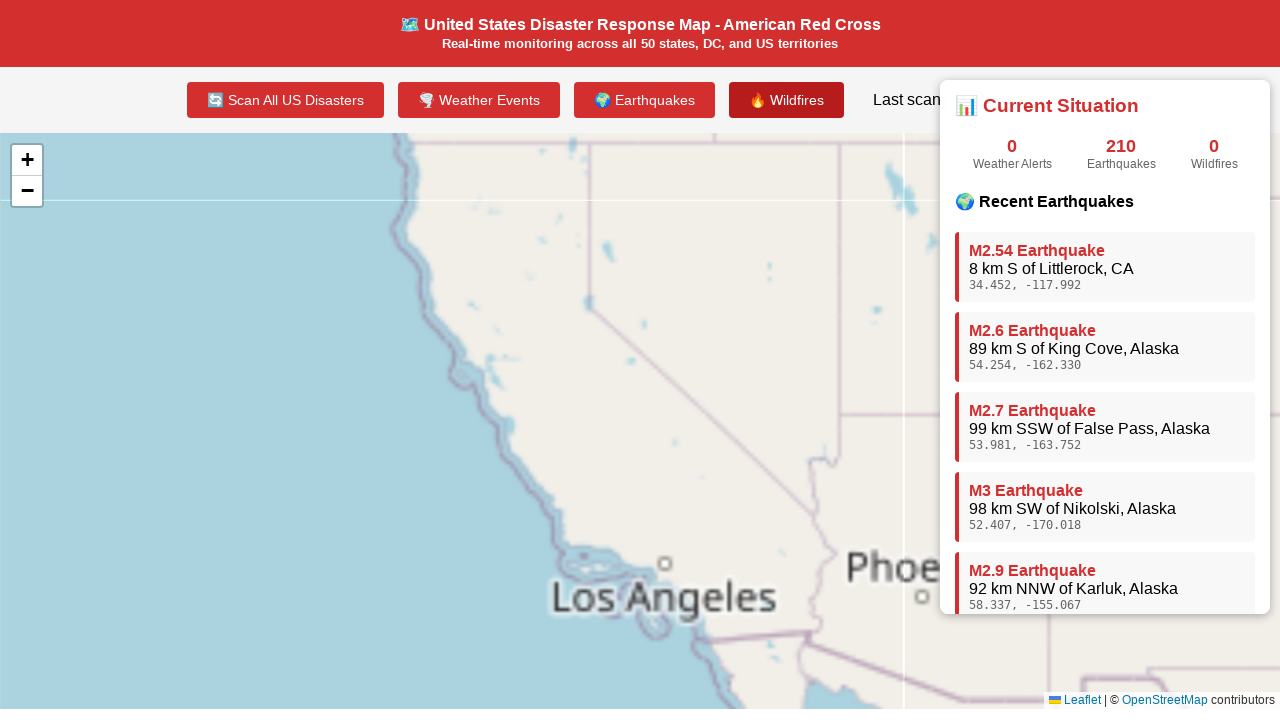

Waited for California map view to render
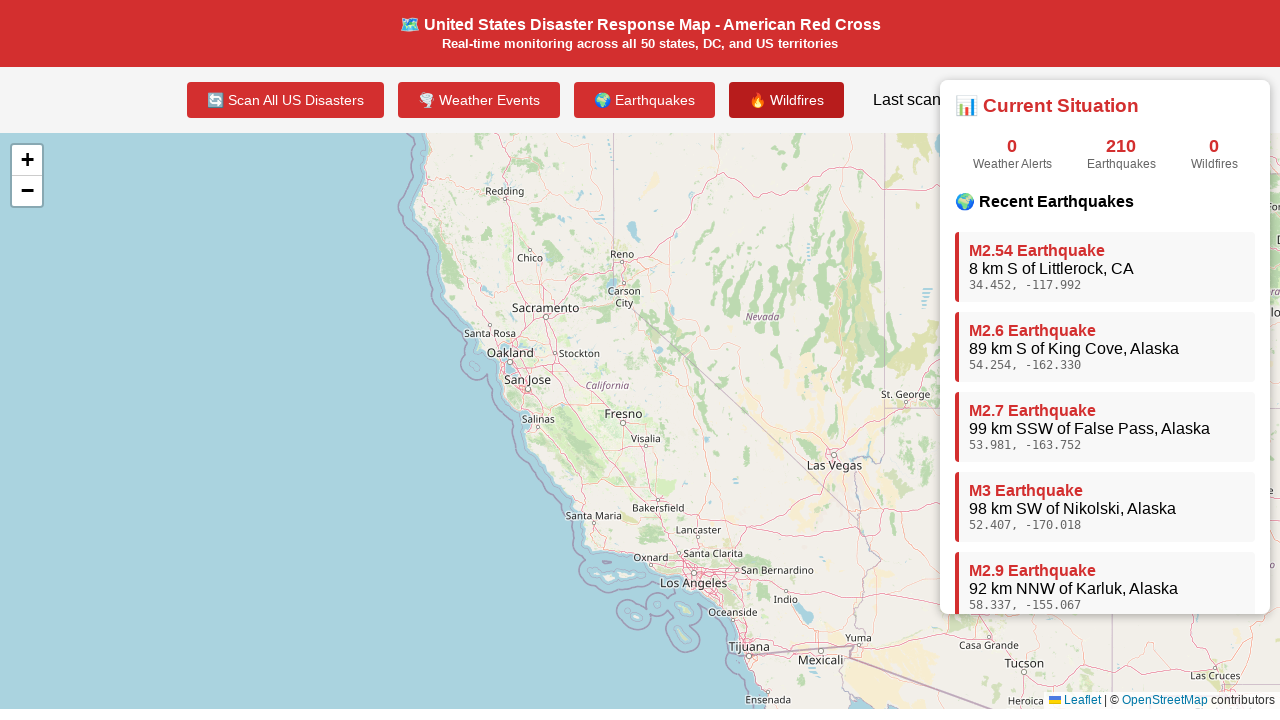

Navigated map to Alaska view
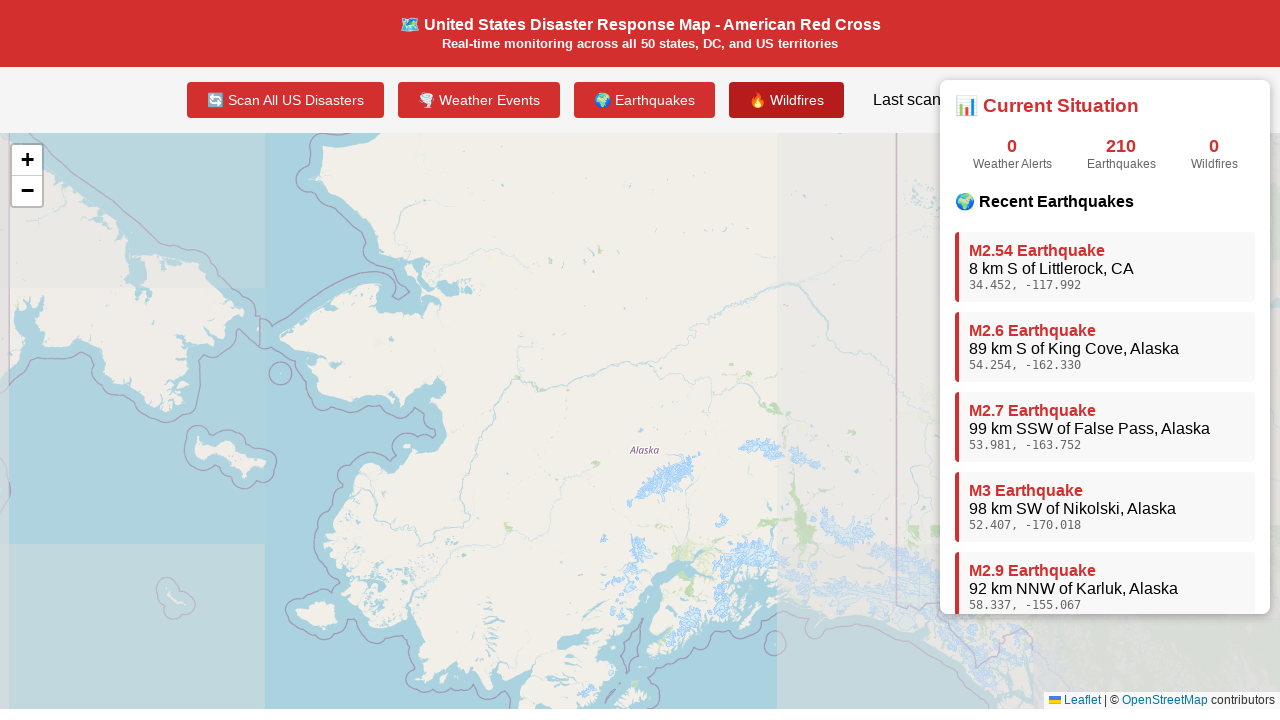

Waited for Alaska map view to render
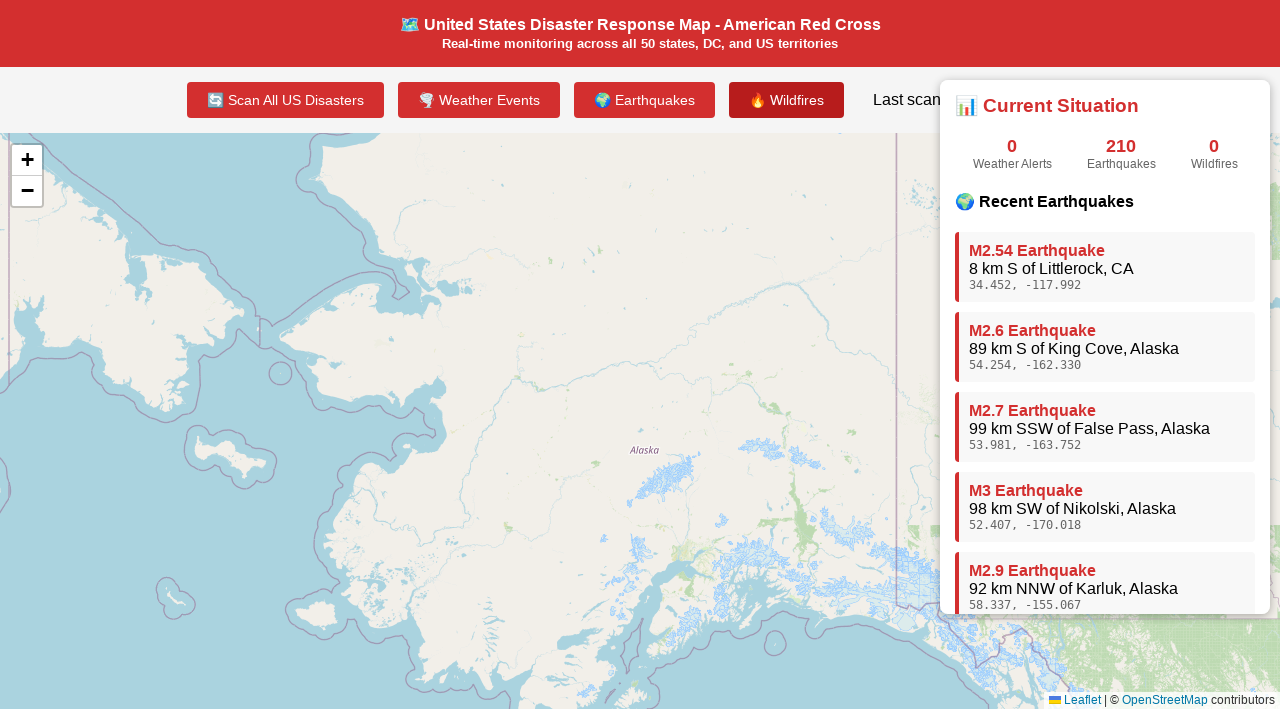

Navigated map to Eastern US view
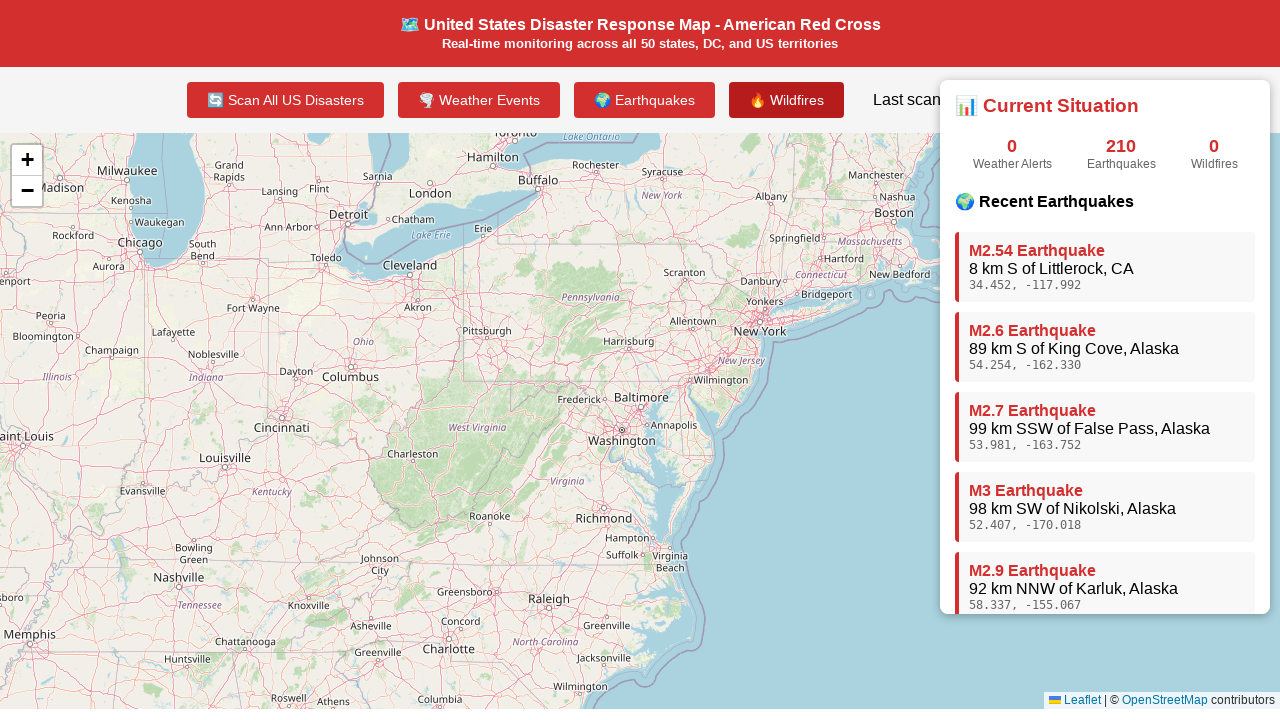

Waited for Eastern US map view to render
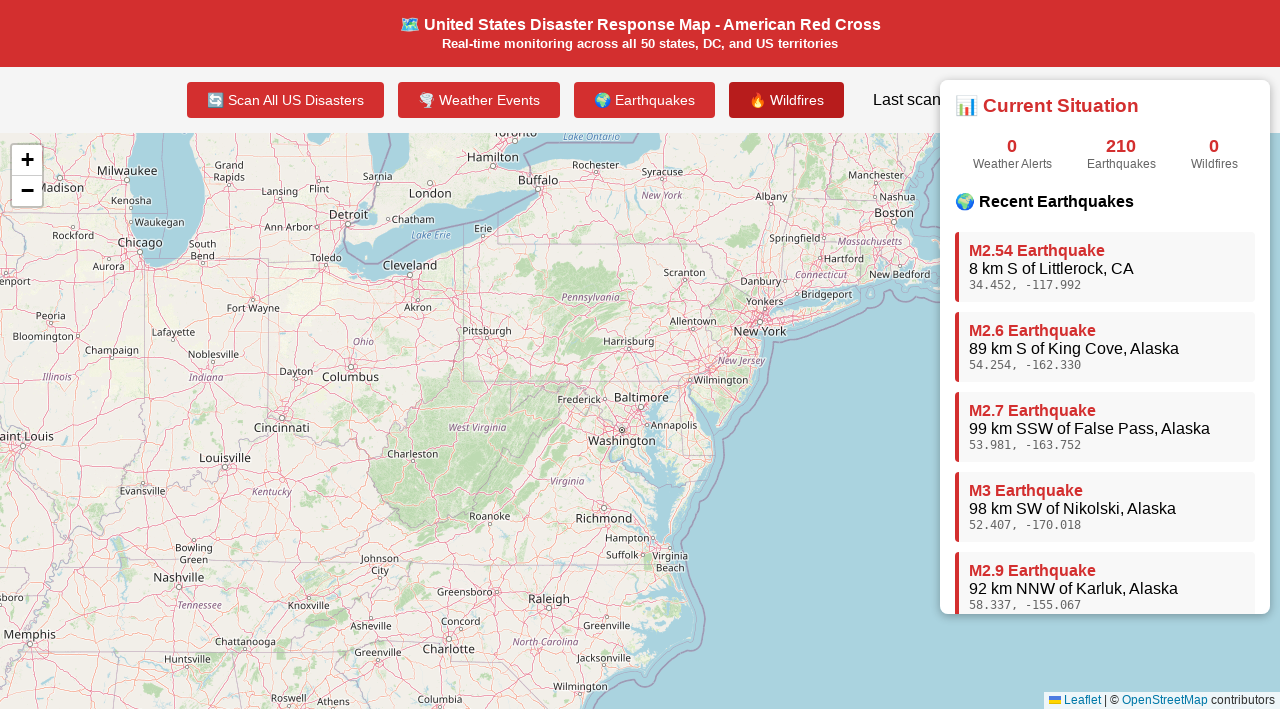

Returned map to full US view
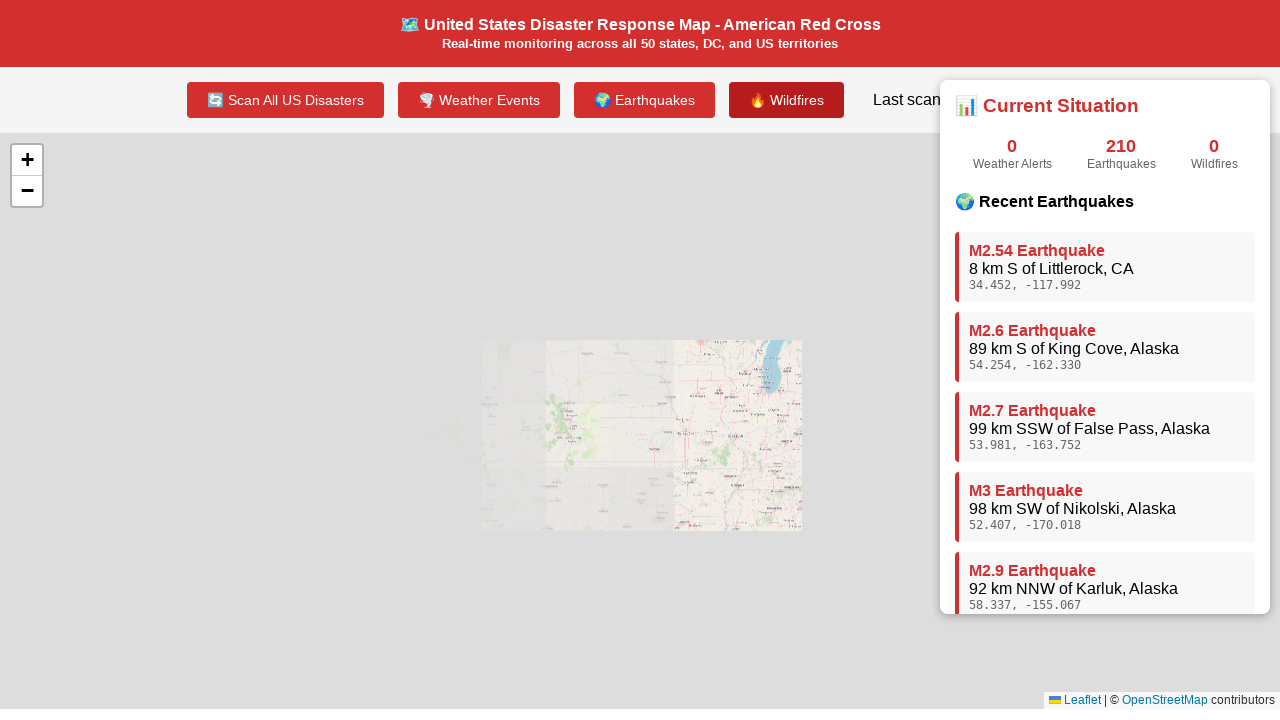

Waited for full US map view to render
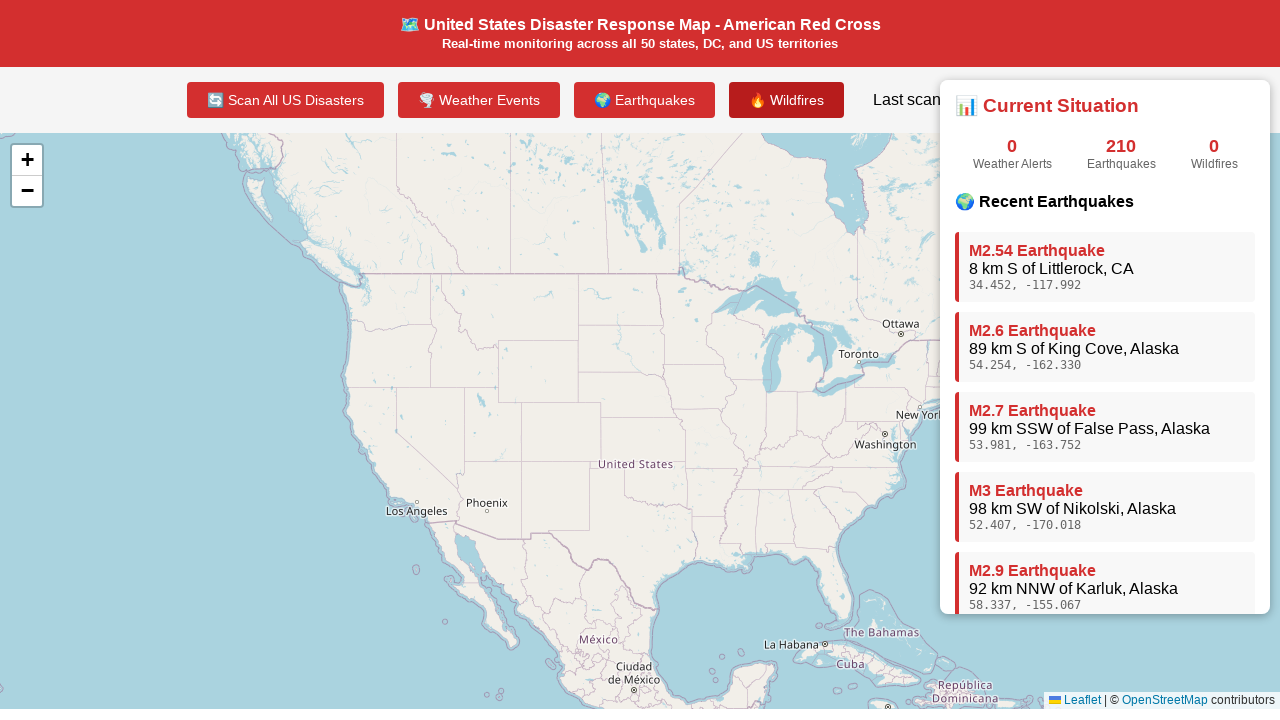

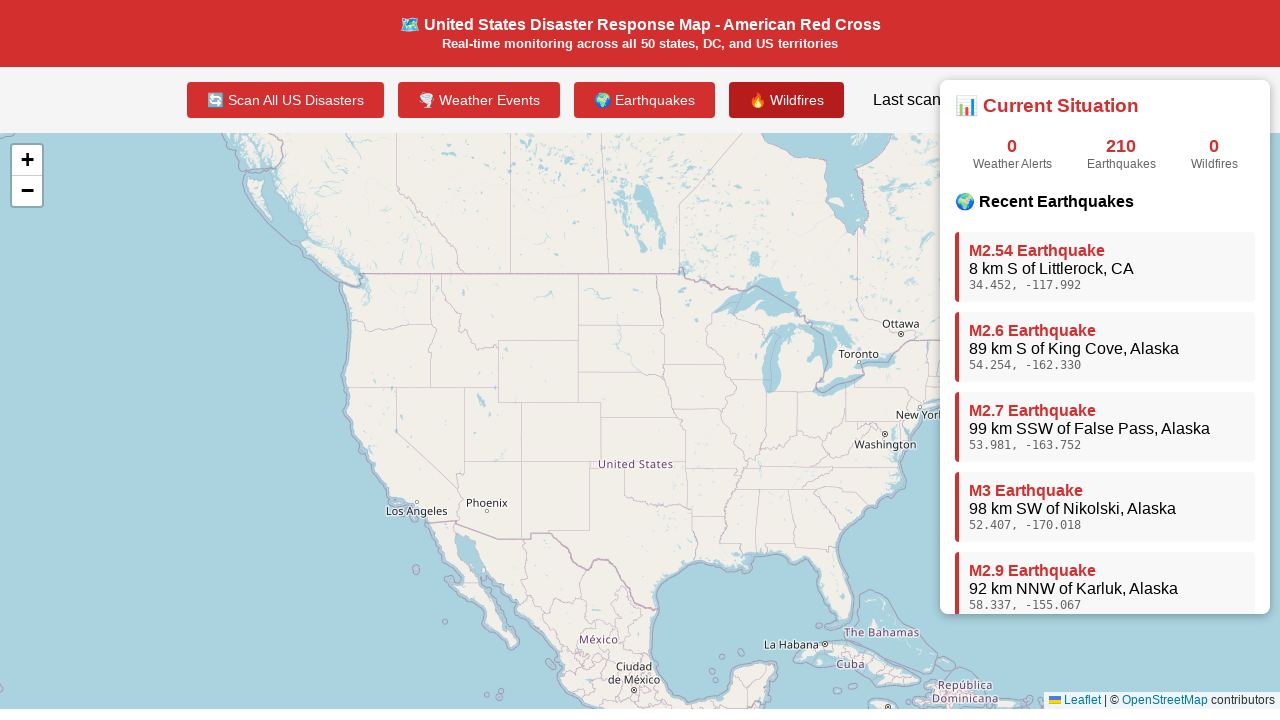